Solves a math problem on a web form by reading a value, calculating the answer using logarithm, filling the answer field, checking checkboxes, and submitting the form

Starting URL: http://suninjuly.github.io/math.html

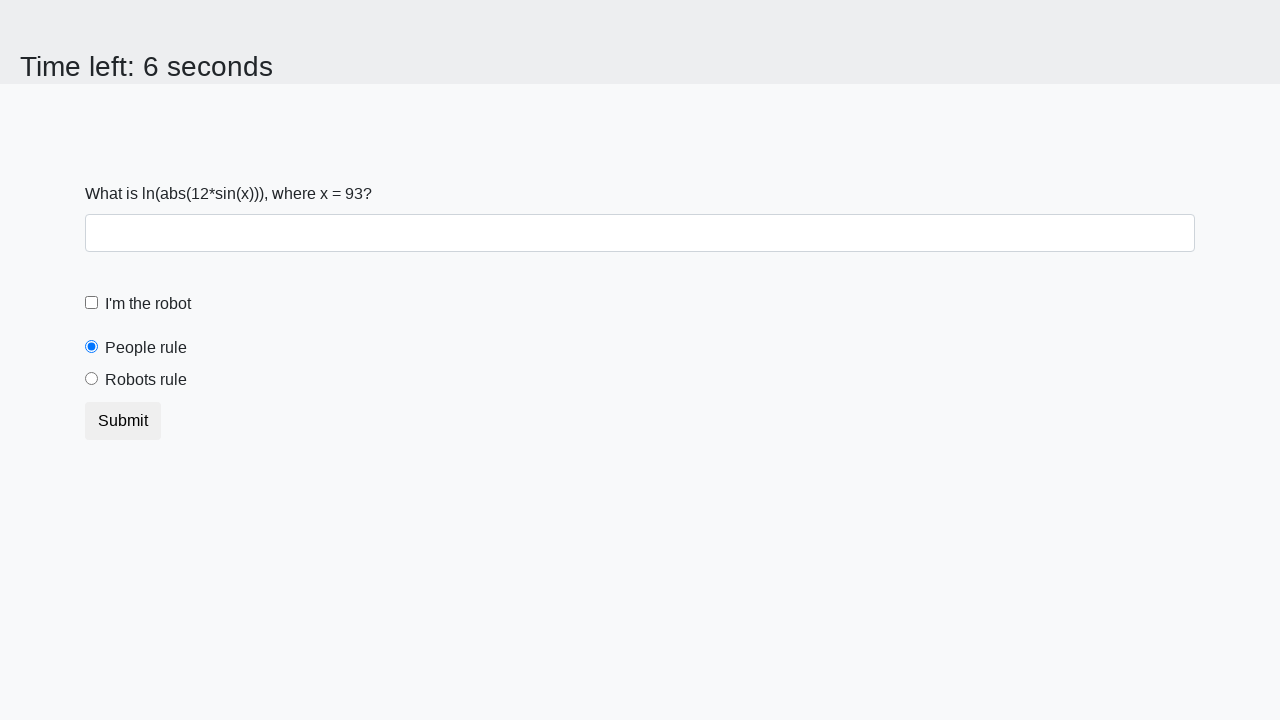

Located the input value element
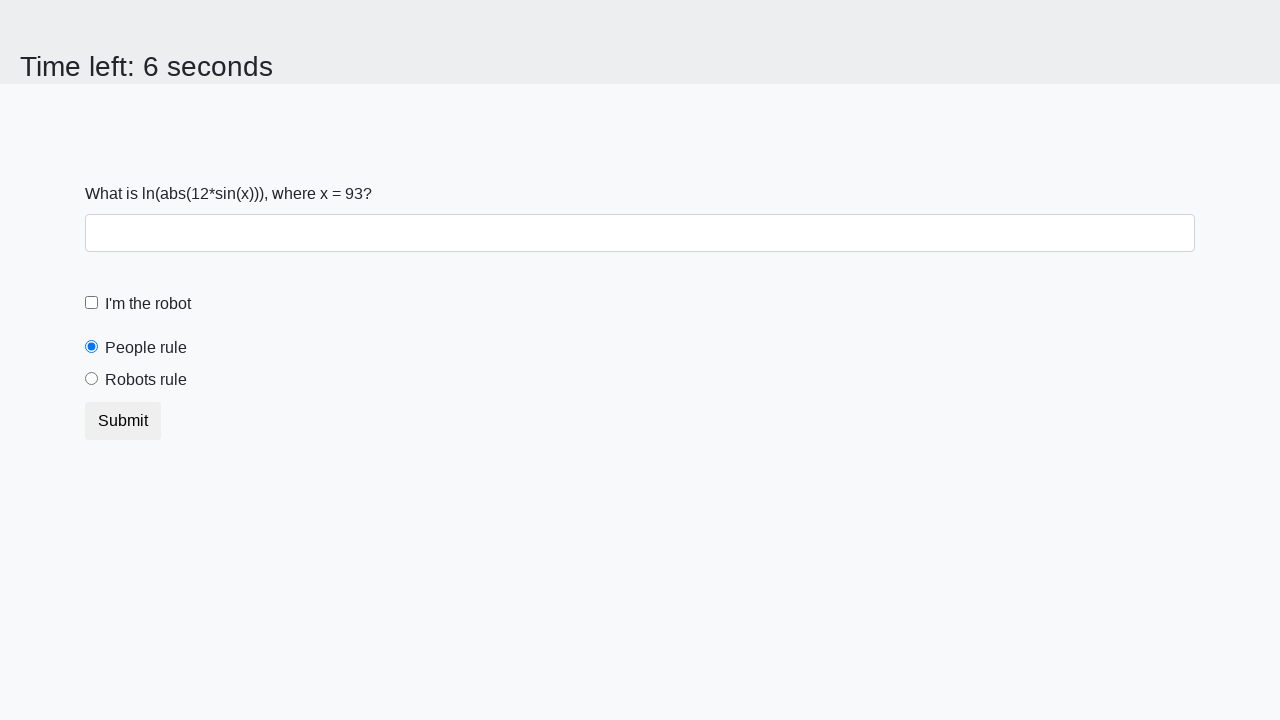

Retrieved input value from page: 93
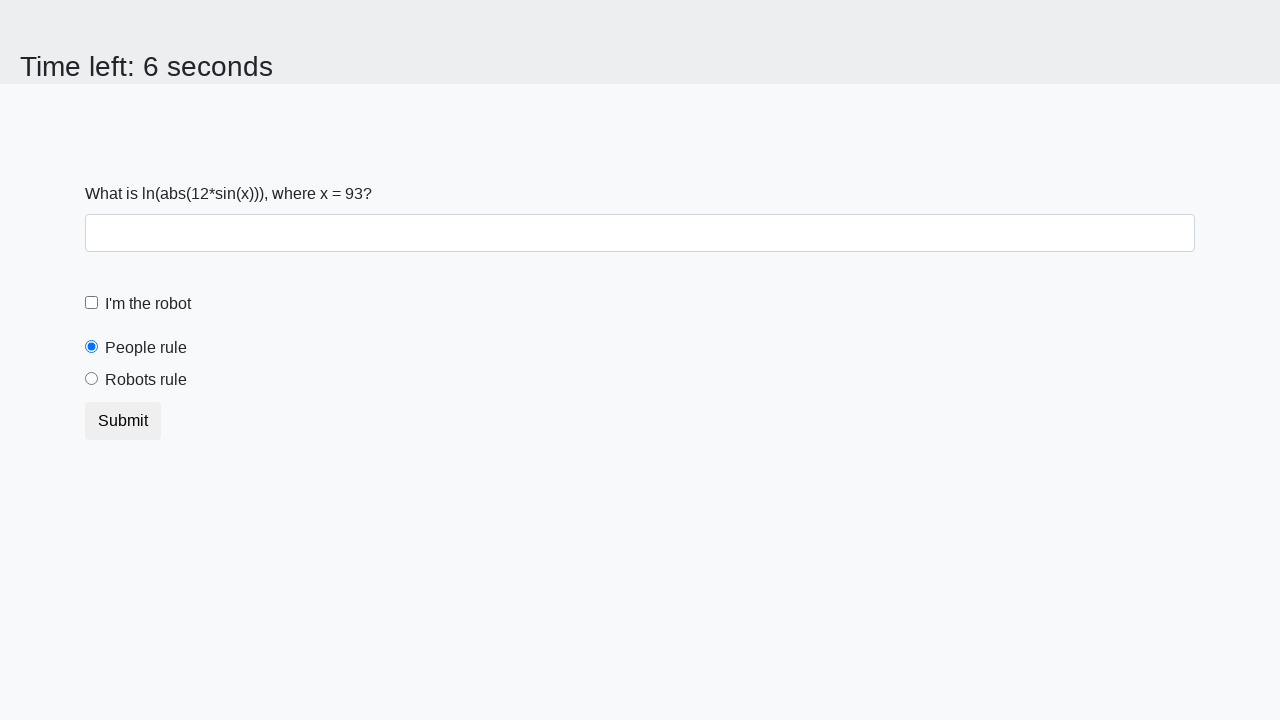

Calculated answer using logarithm formula: 2.4318034461549822
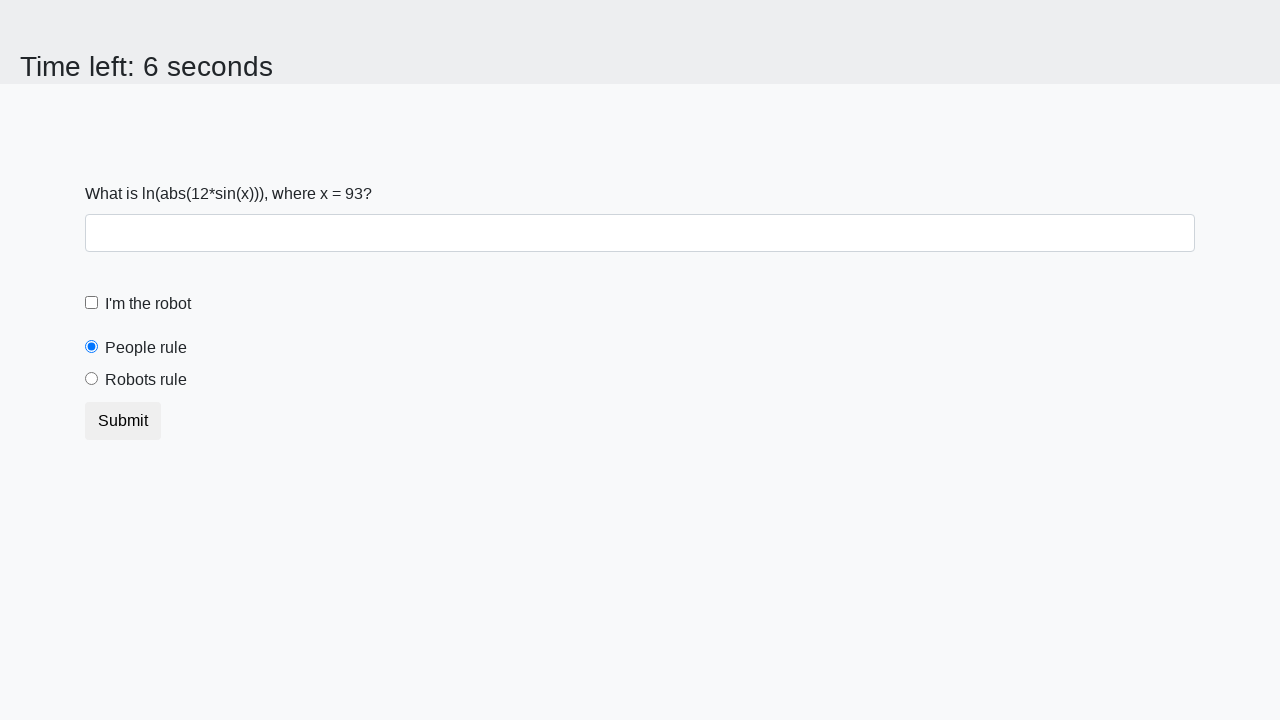

Filled answer field with calculated value: 2.4318034461549822 on //input[@id='answer']
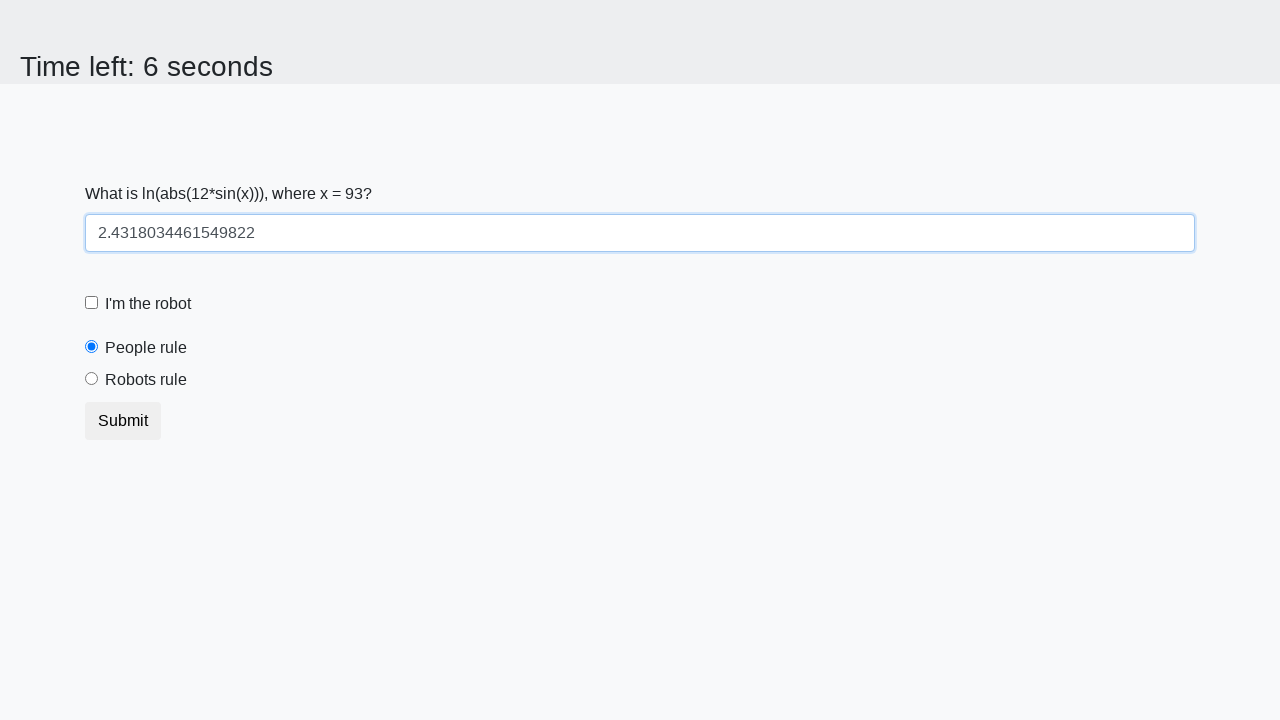

Checked the 'I'm a robot' checkbox at (92, 303) on [type='checkbox']
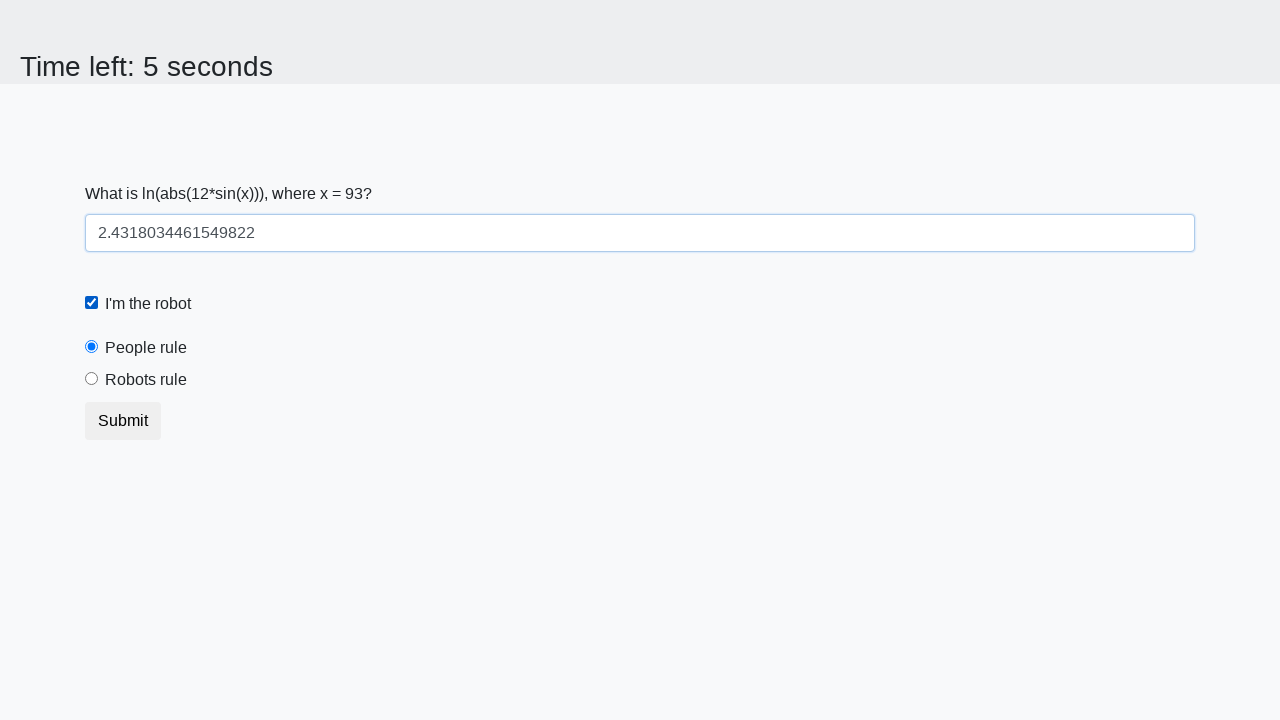

Selected the 'Robots rule' radio button at (92, 379) on [id='robotsRule']
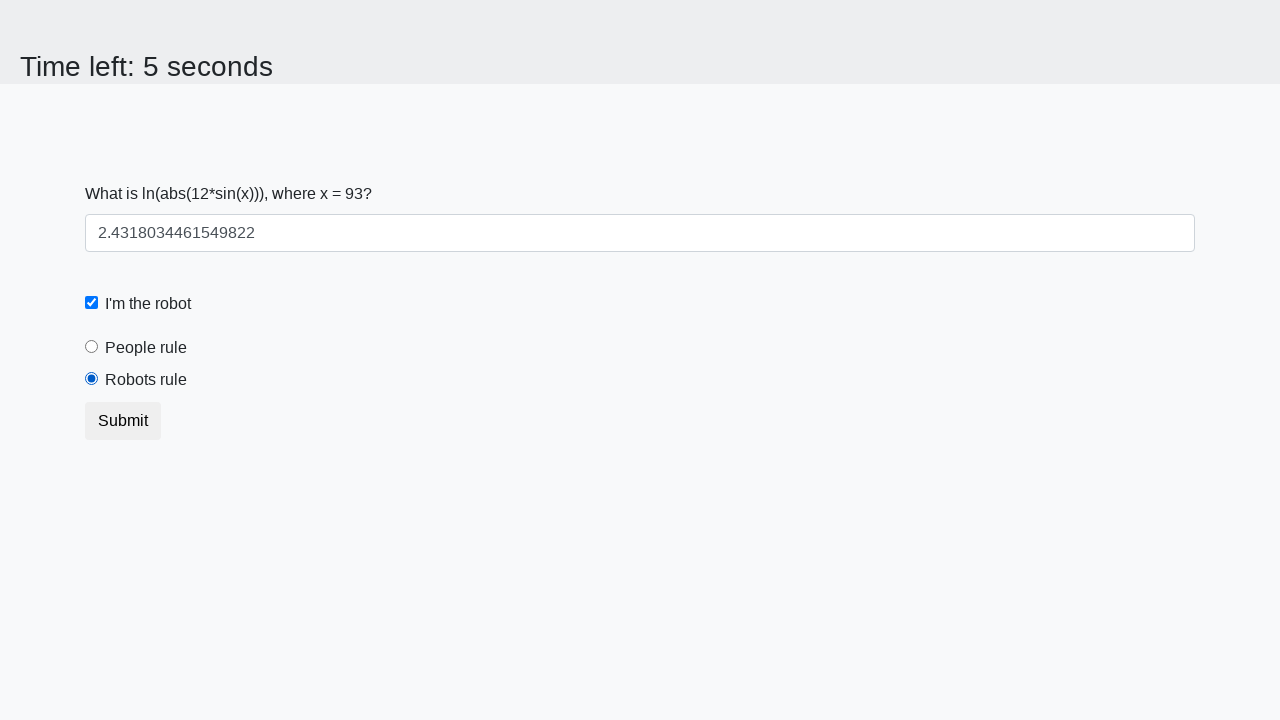

Submitted the form at (123, 421) on [class='btn btn-default']
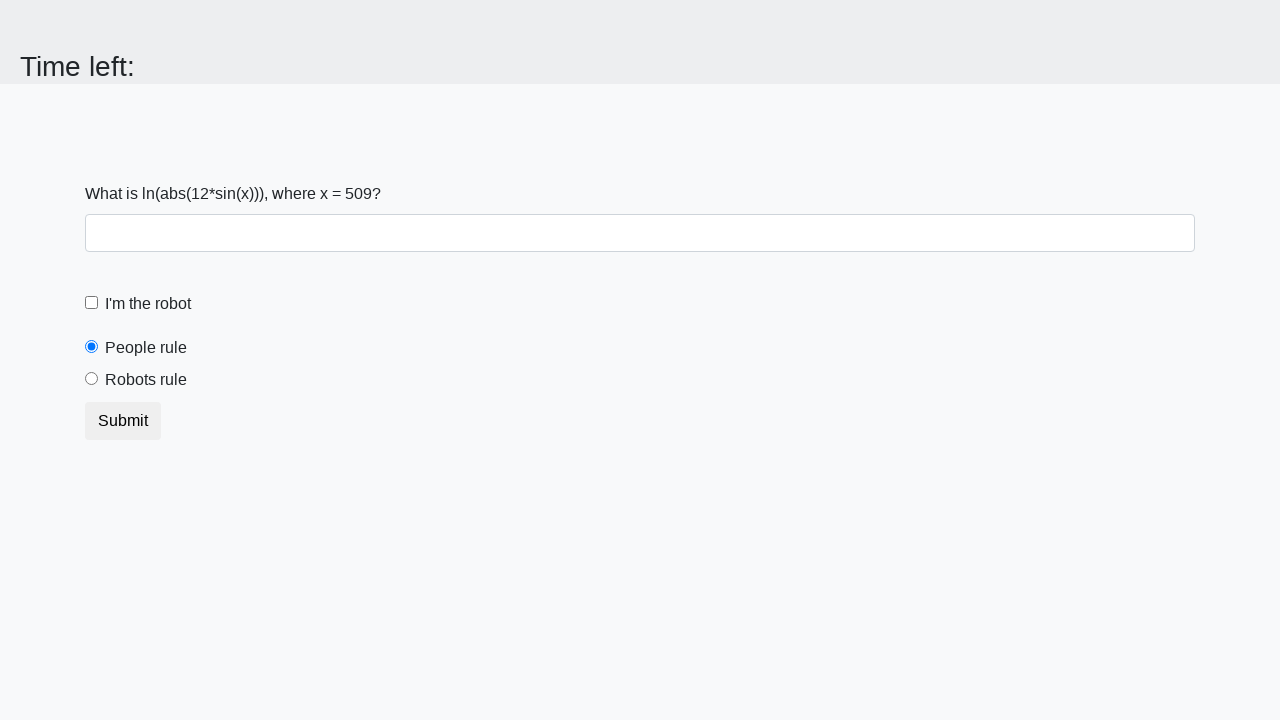

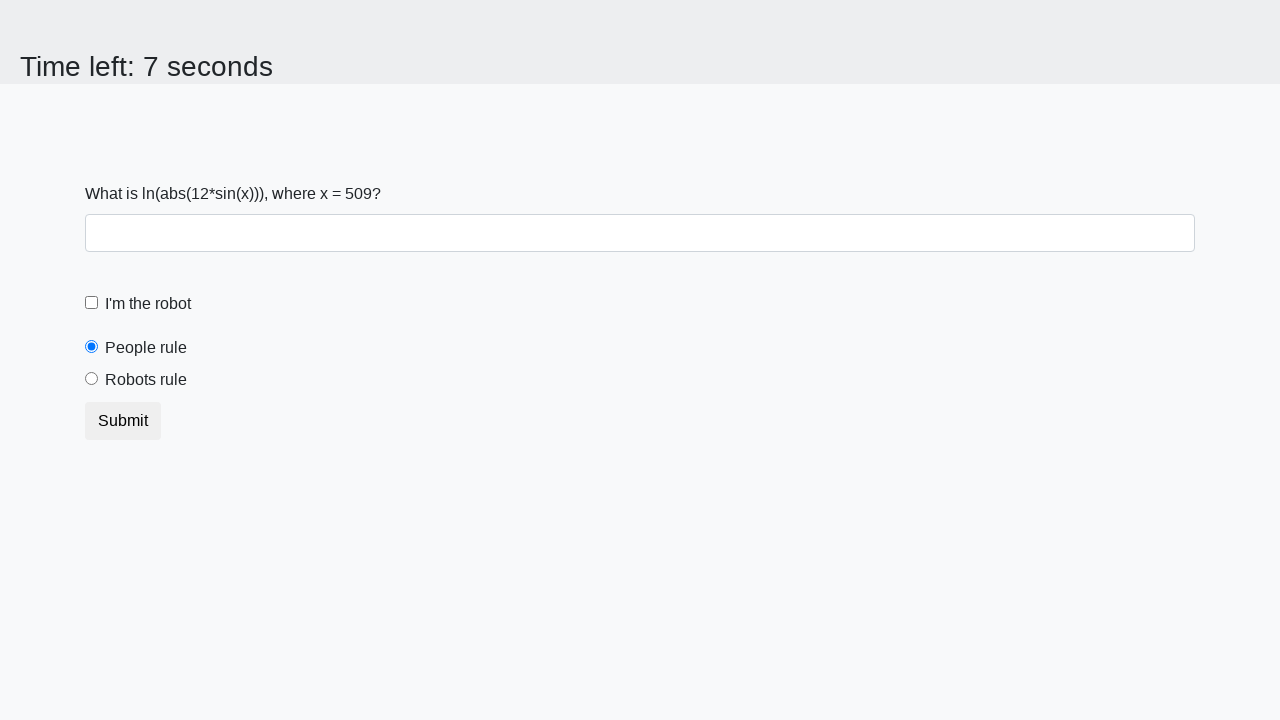